Tests dynamic element loading by clicking a start button and waiting for a lazy-loaded element to appear

Starting URL: https://the-internet.herokuapp.com/dynamic_loading/2

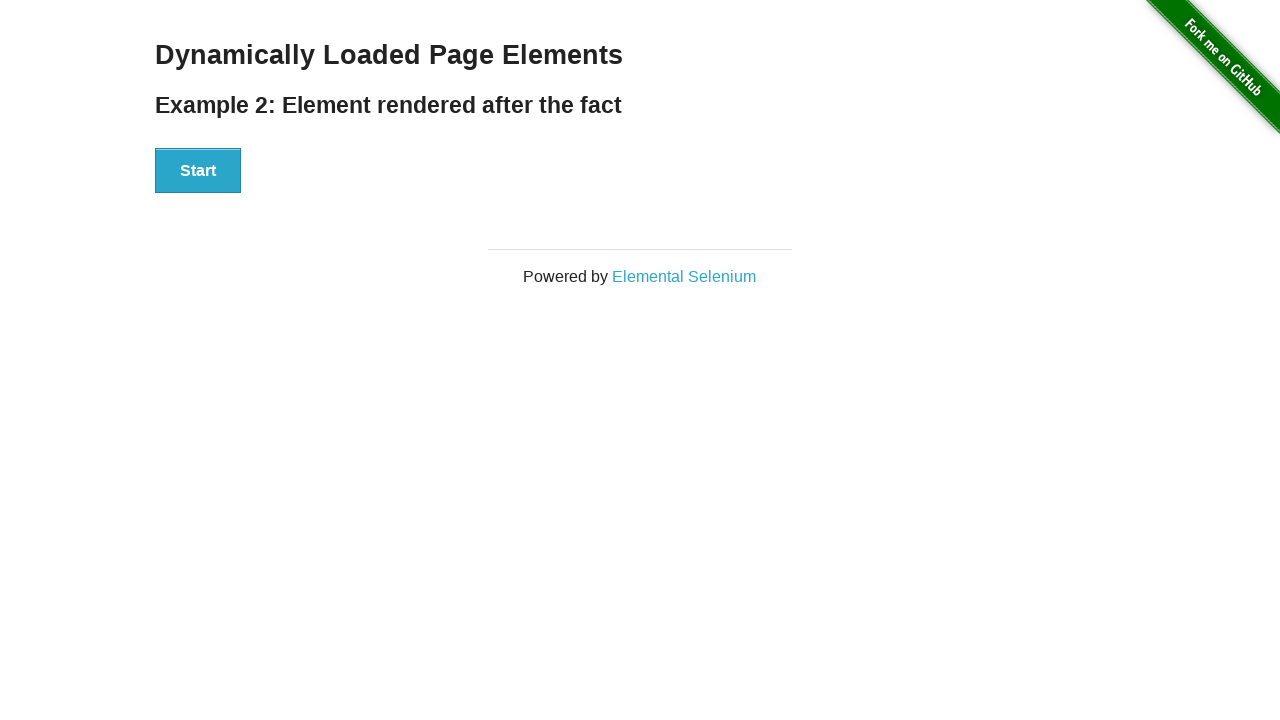

Clicked Start button to begin lazy element loading at (198, 171) on internal:text="Start"i
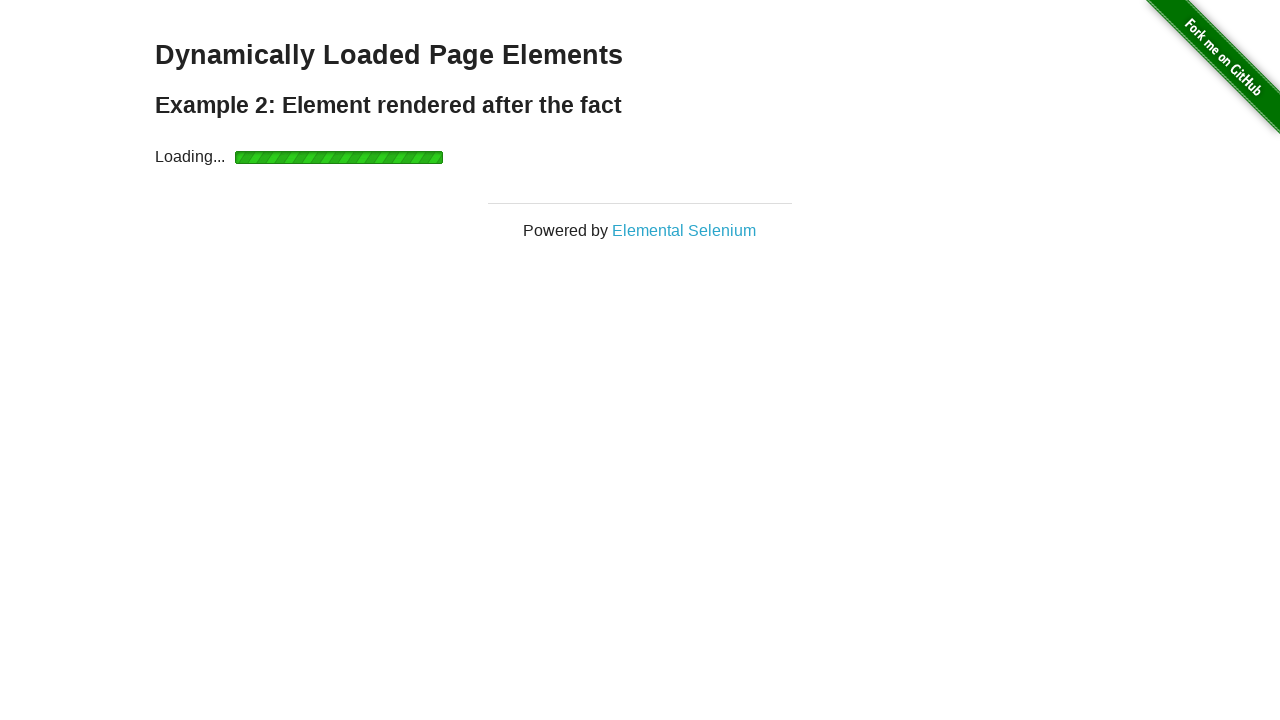

Lazy-loaded finish element appeared and became visible
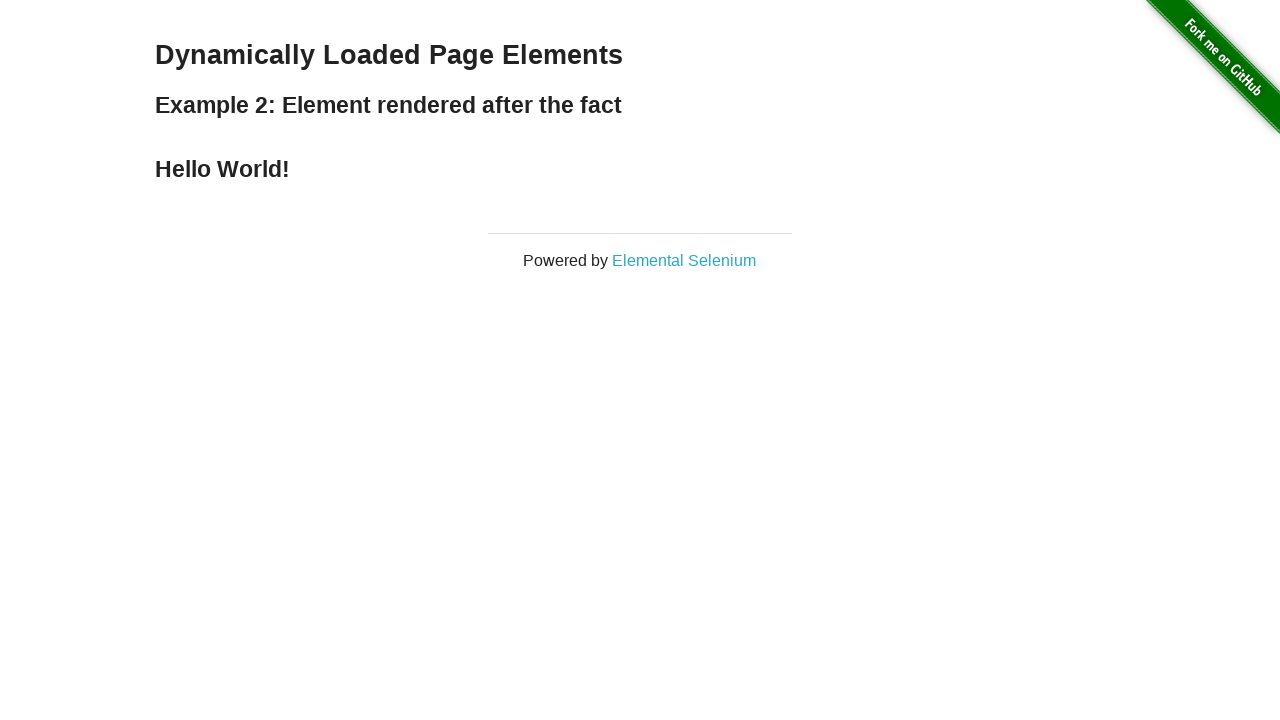

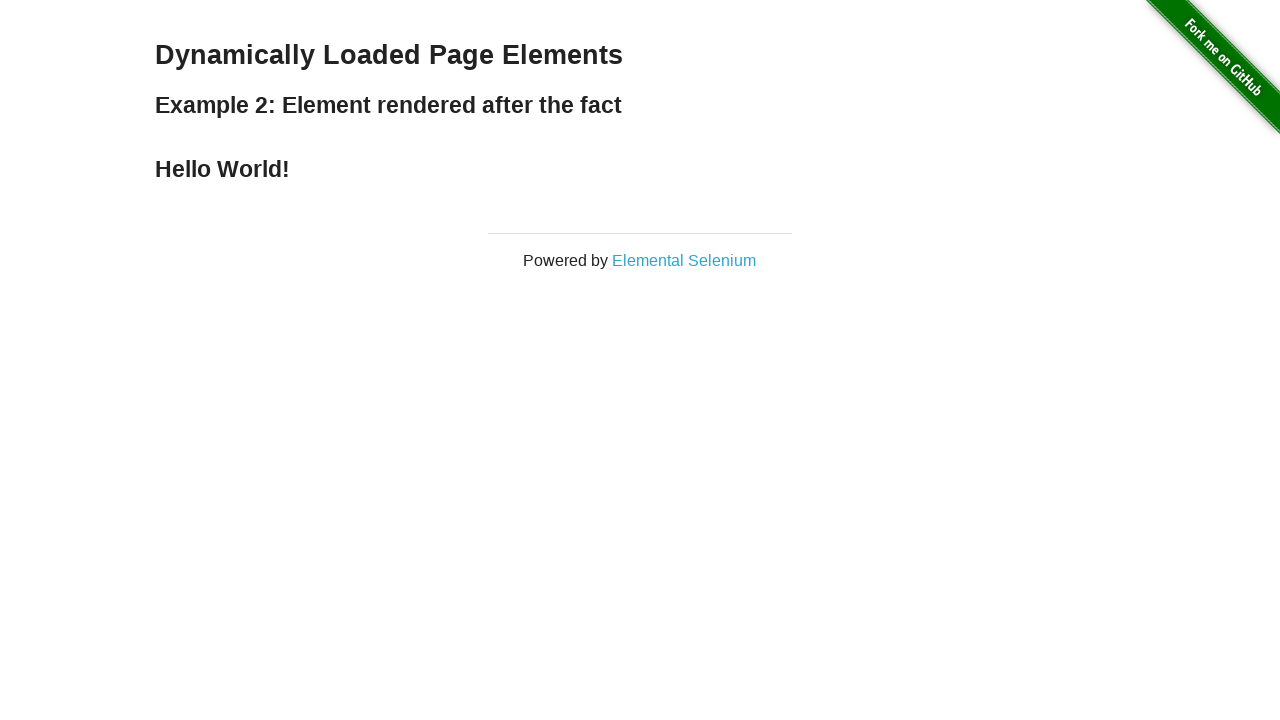